Tests the Python.org search functionality by entering "pycon" in the search field and submitting the search form

Starting URL: http://www.python.org

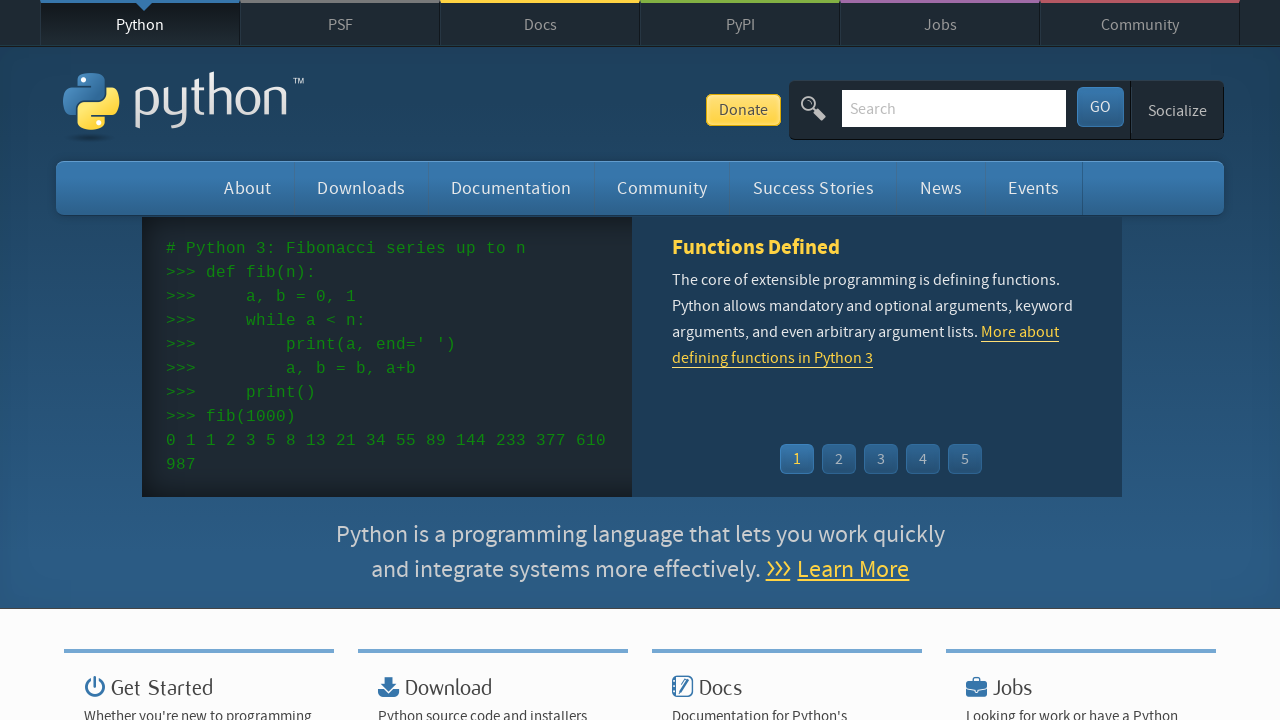

Verified 'Python' is in page title
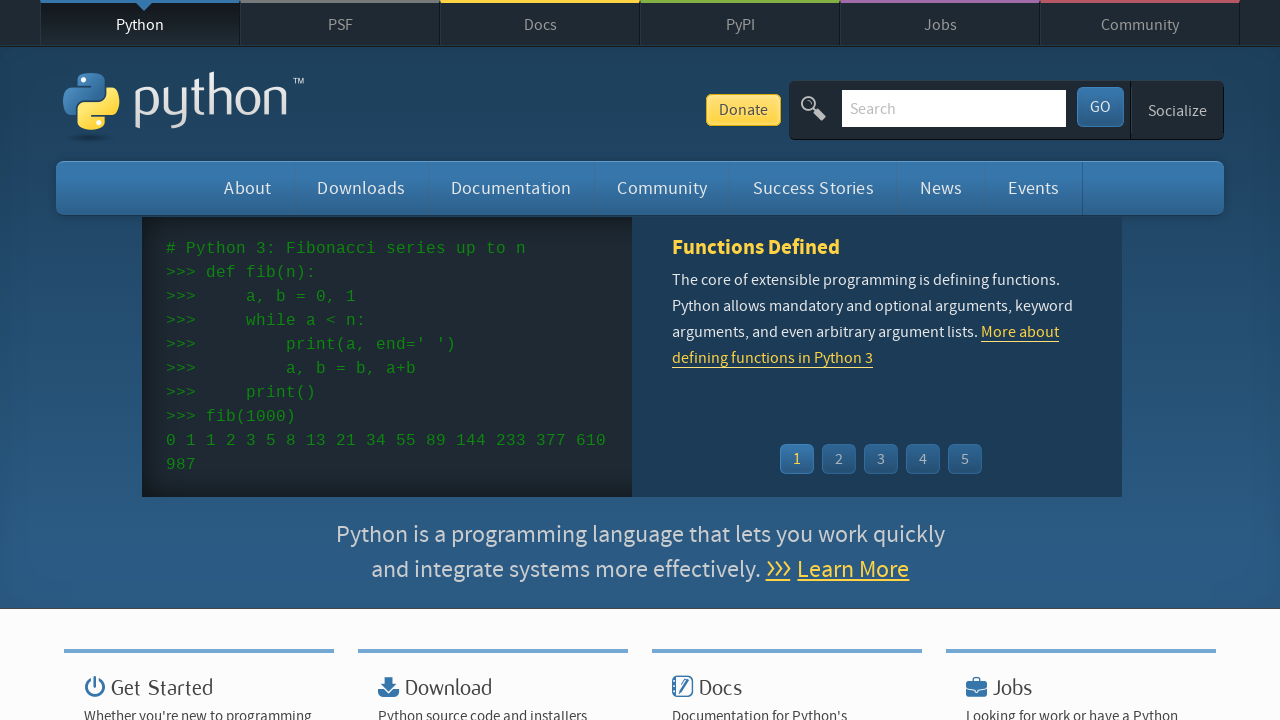

Filled search field with 'pycon' on input[name='q']
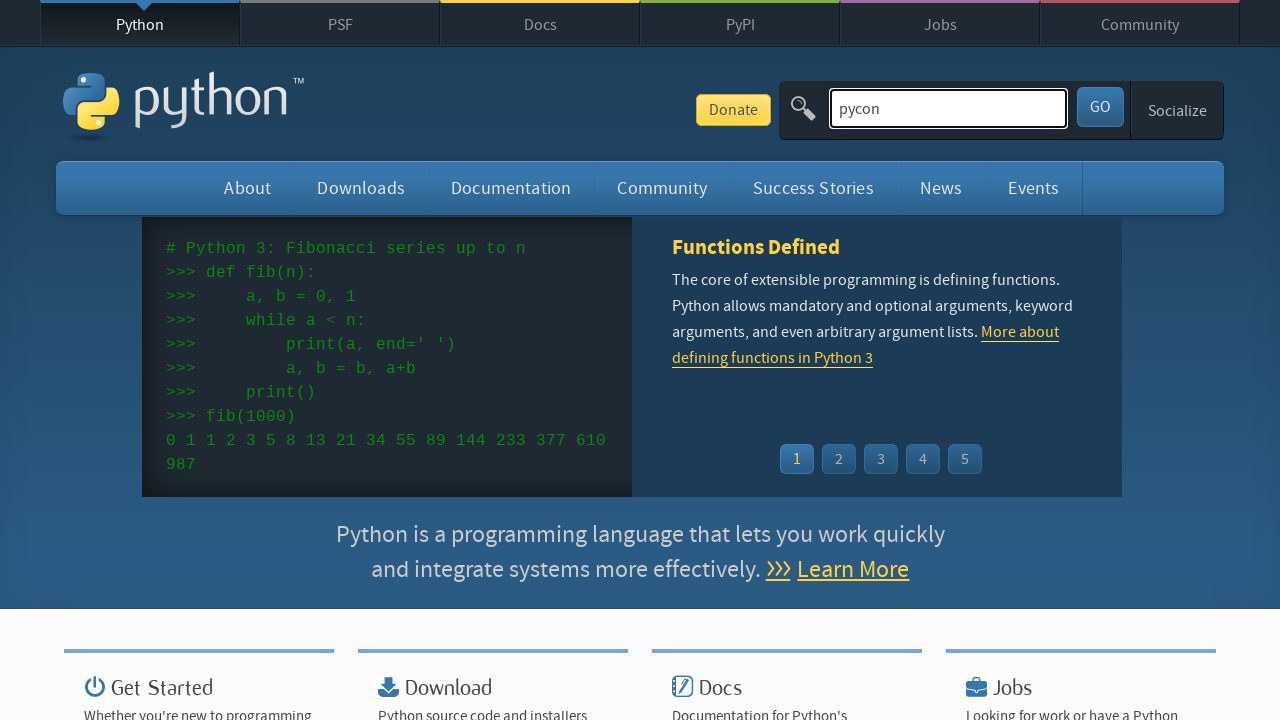

Pressed Enter to submit search form on input[name='q']
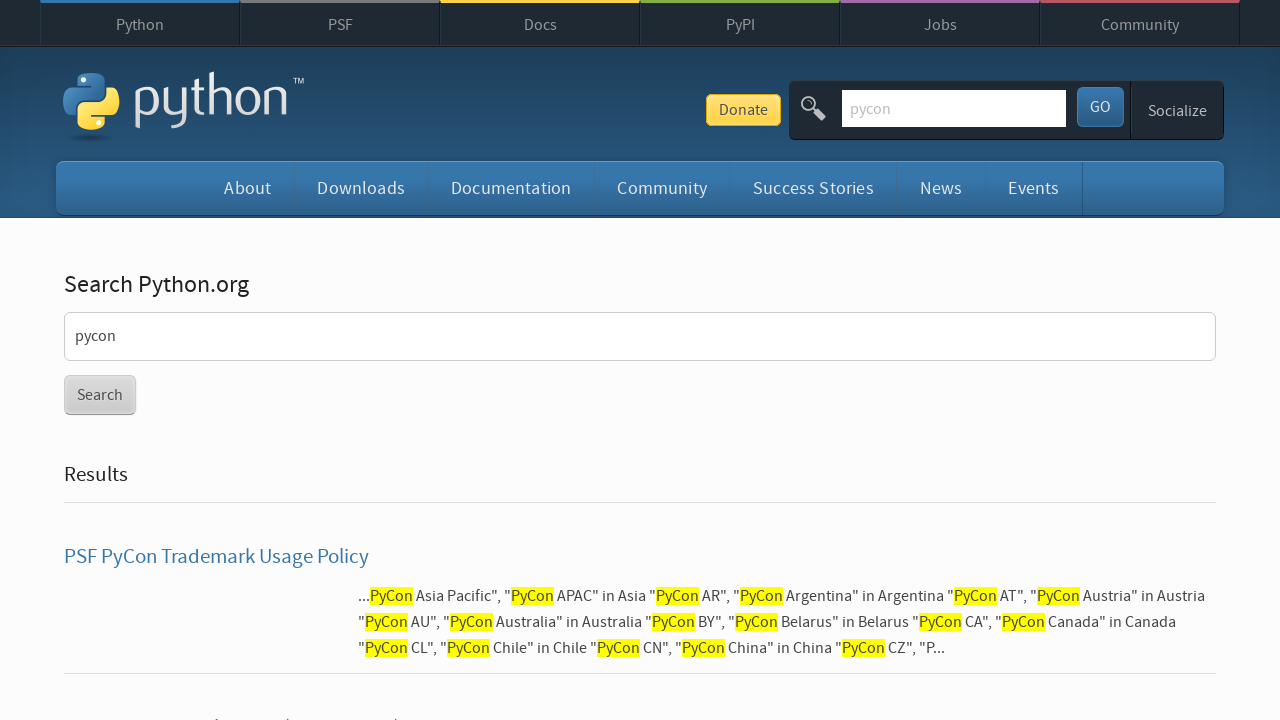

Waited for network to be idle after search submission
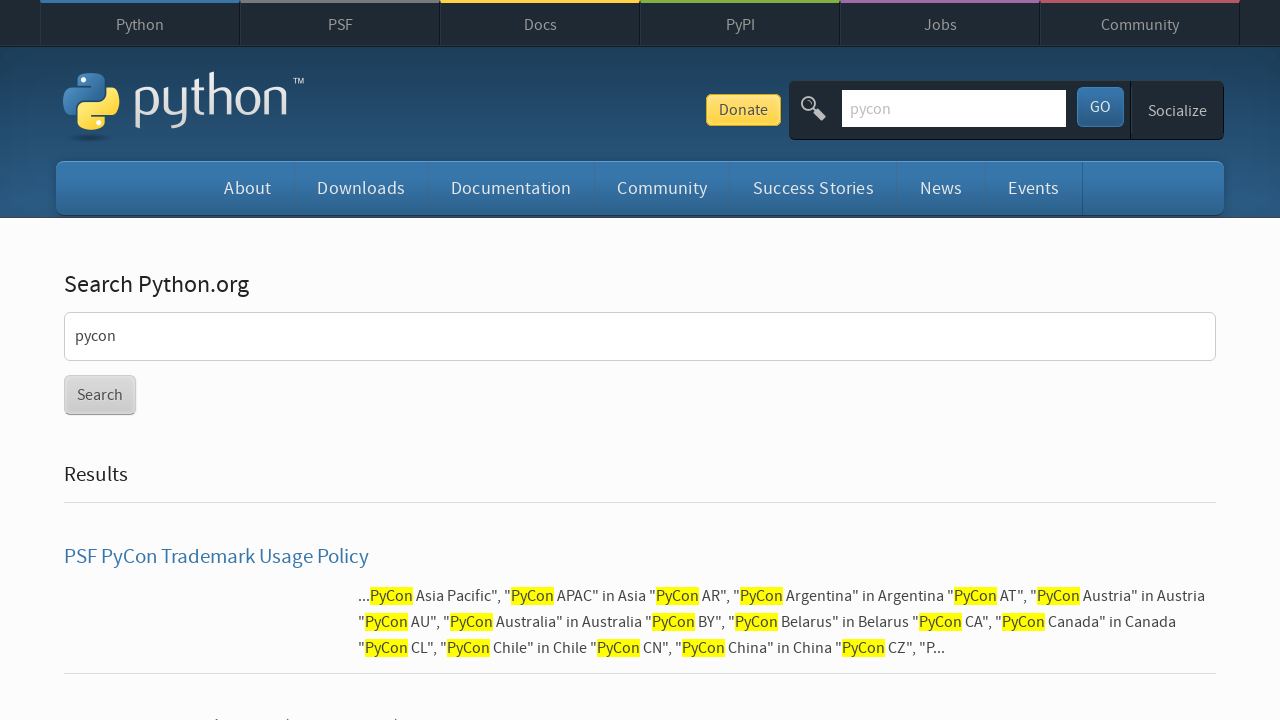

Verified search results contain matches (no 'No results found' message)
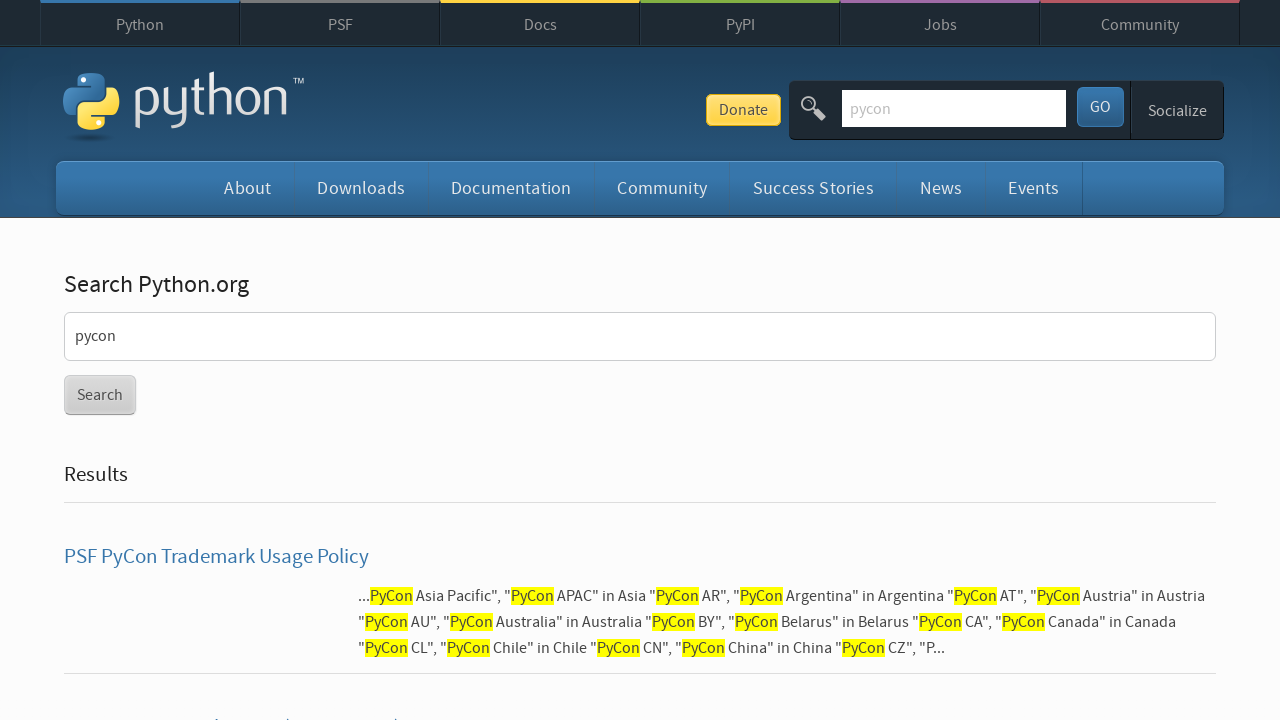

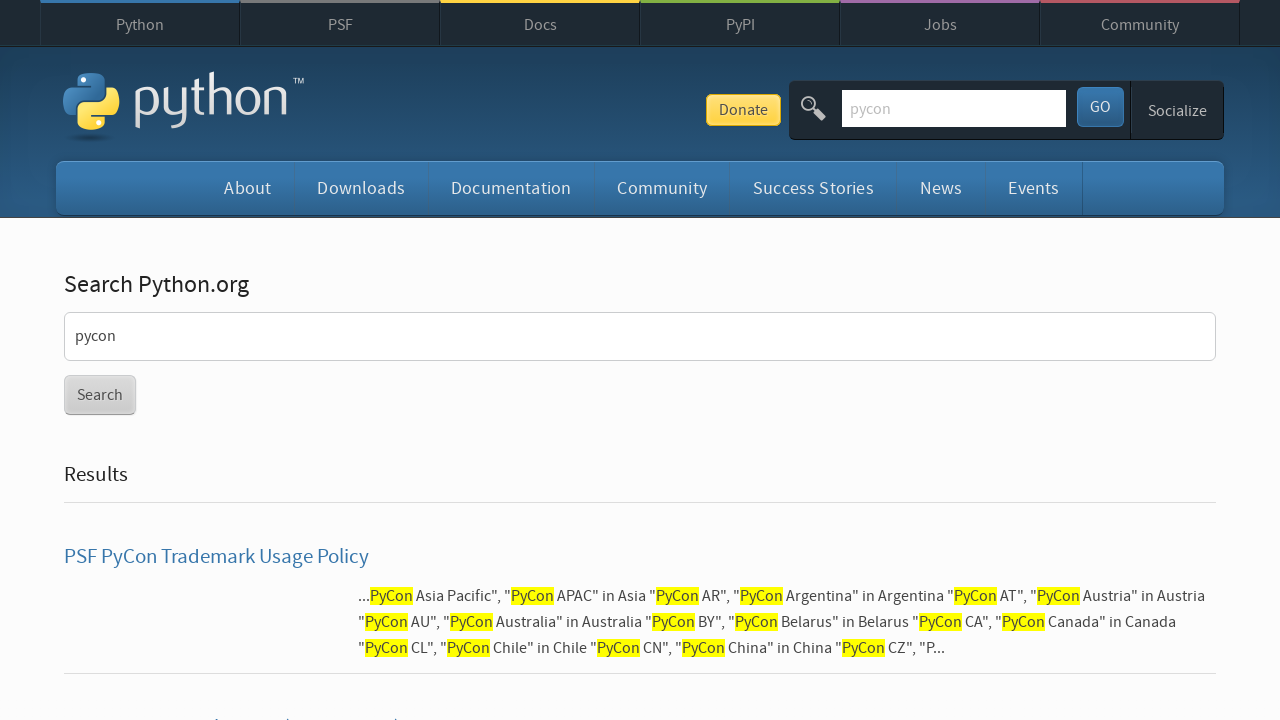